Tests that the query string parameter 'q' with value 'test-1' is not present in the URL

Starting URL: https://laravel.com?q=test

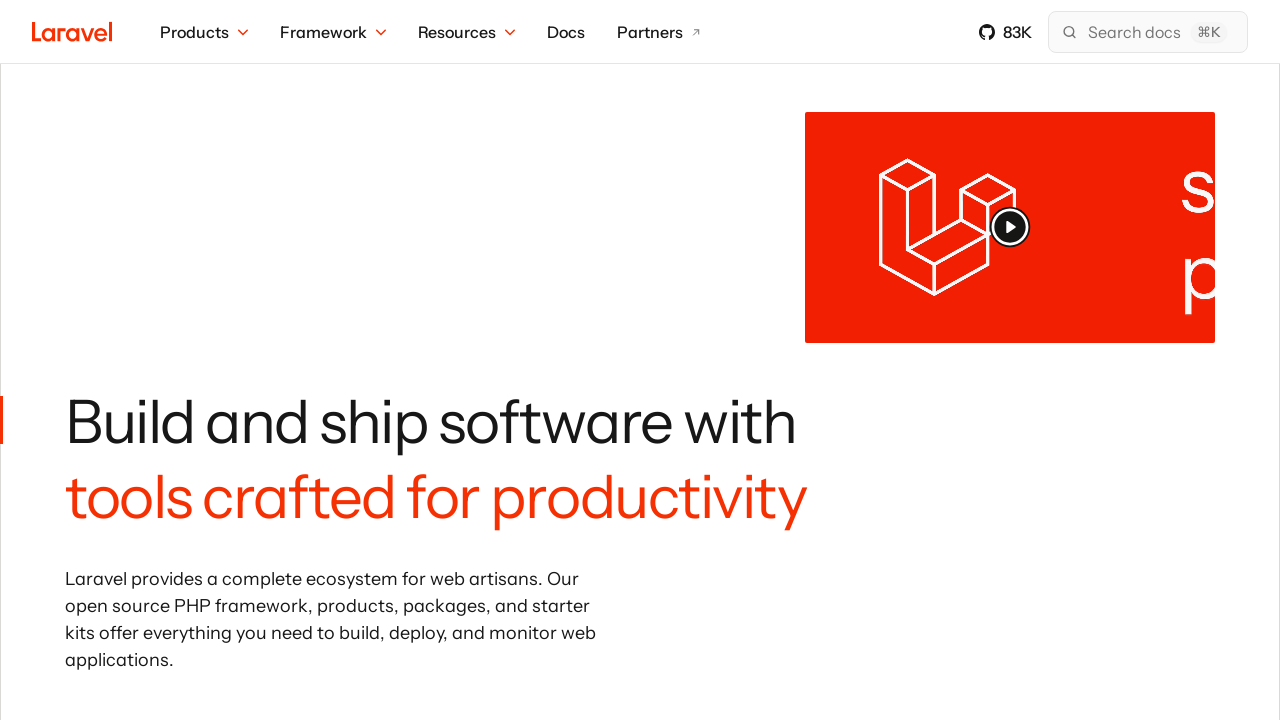

Retrieved current URL to check query string parameters
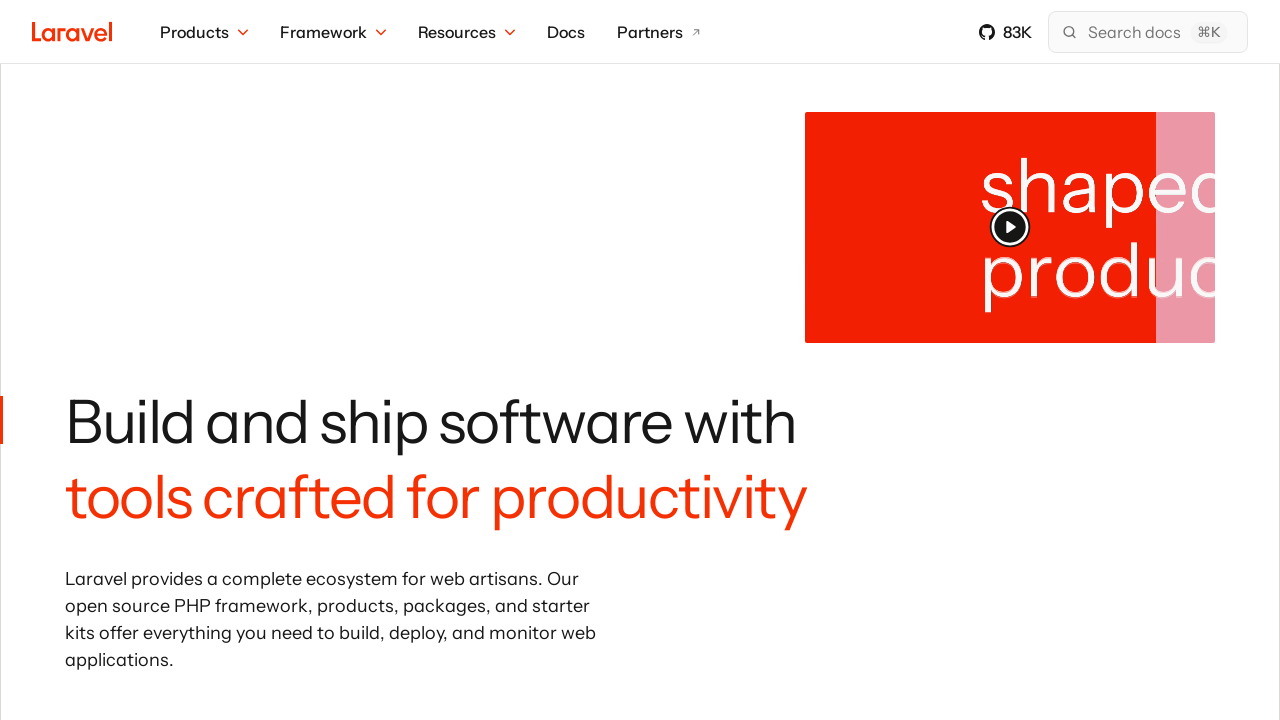

Verified that query string parameter 'q=test-1' is not present in URL
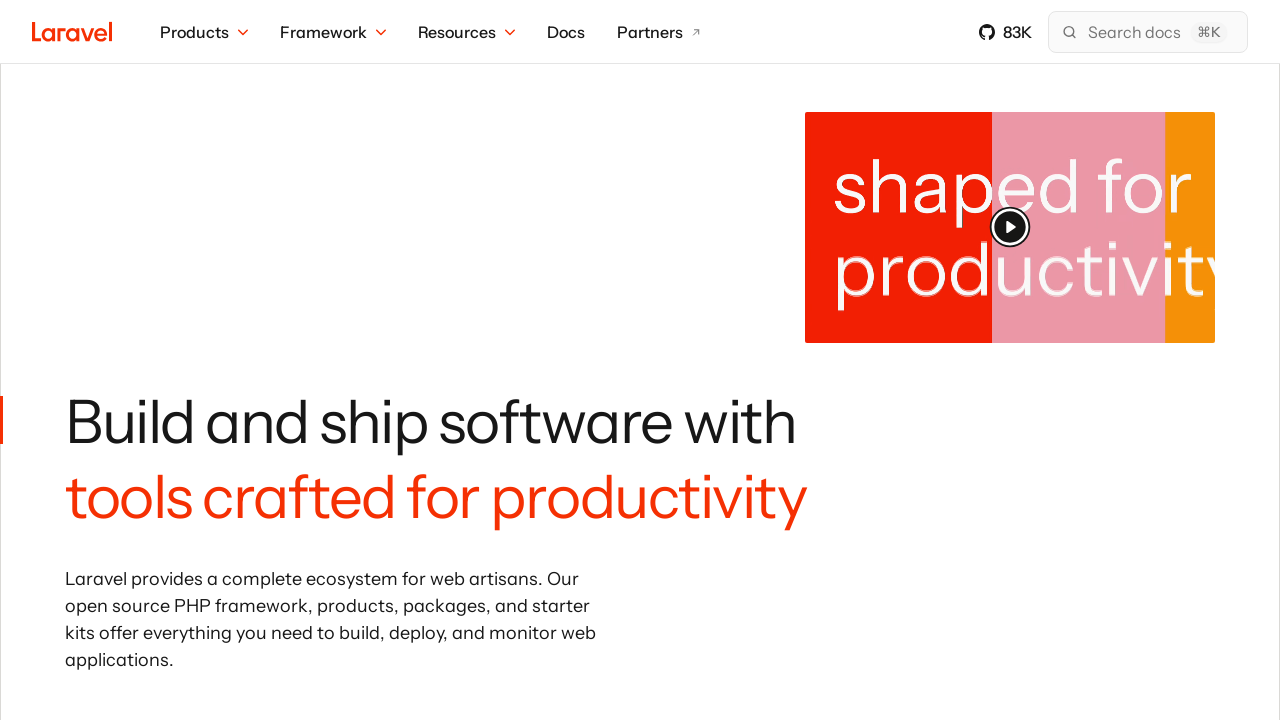

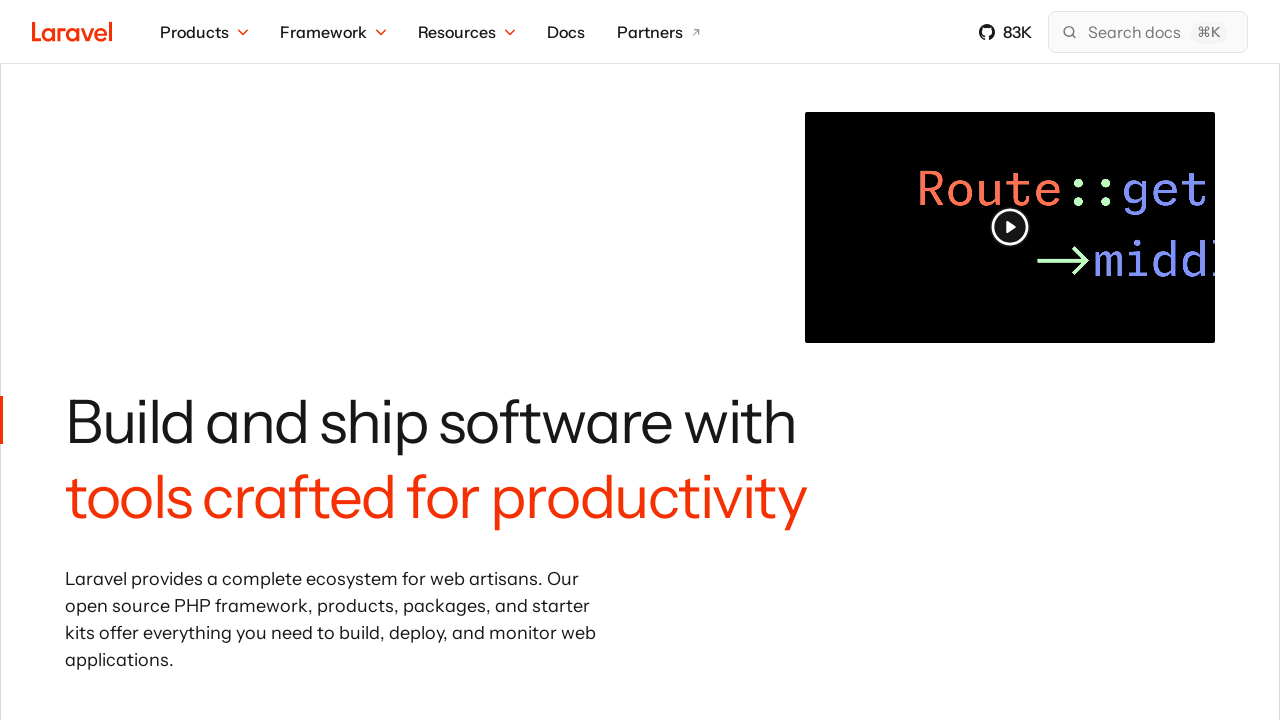